Navigates to the Daraz Bangladesh e-commerce website homepage

Starting URL: https://www.daraz.com.bd

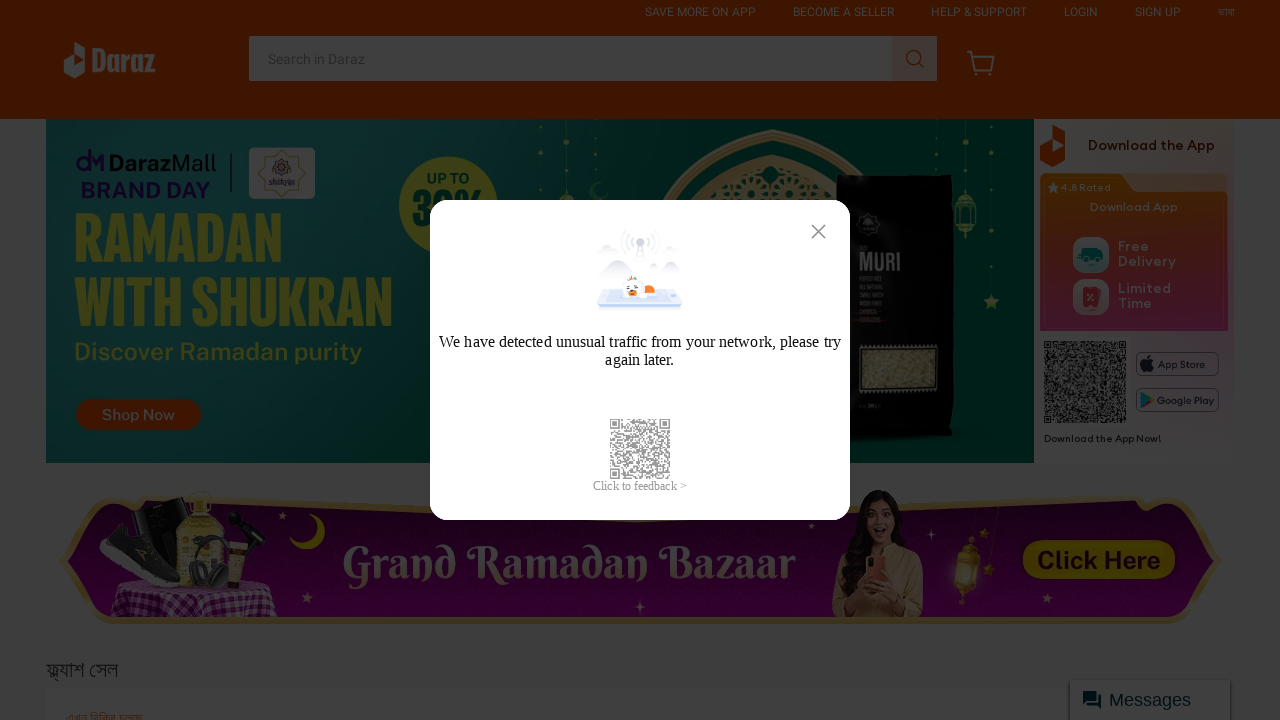

Navigated to Daraz Bangladesh homepage
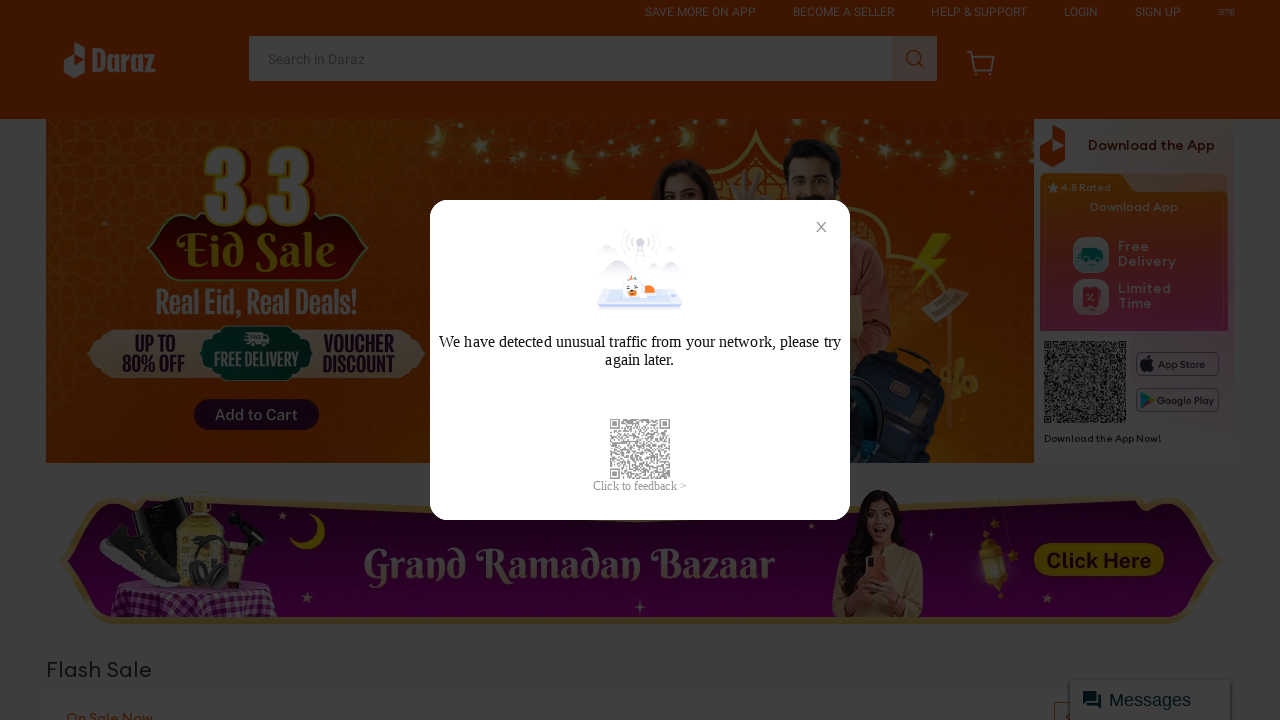

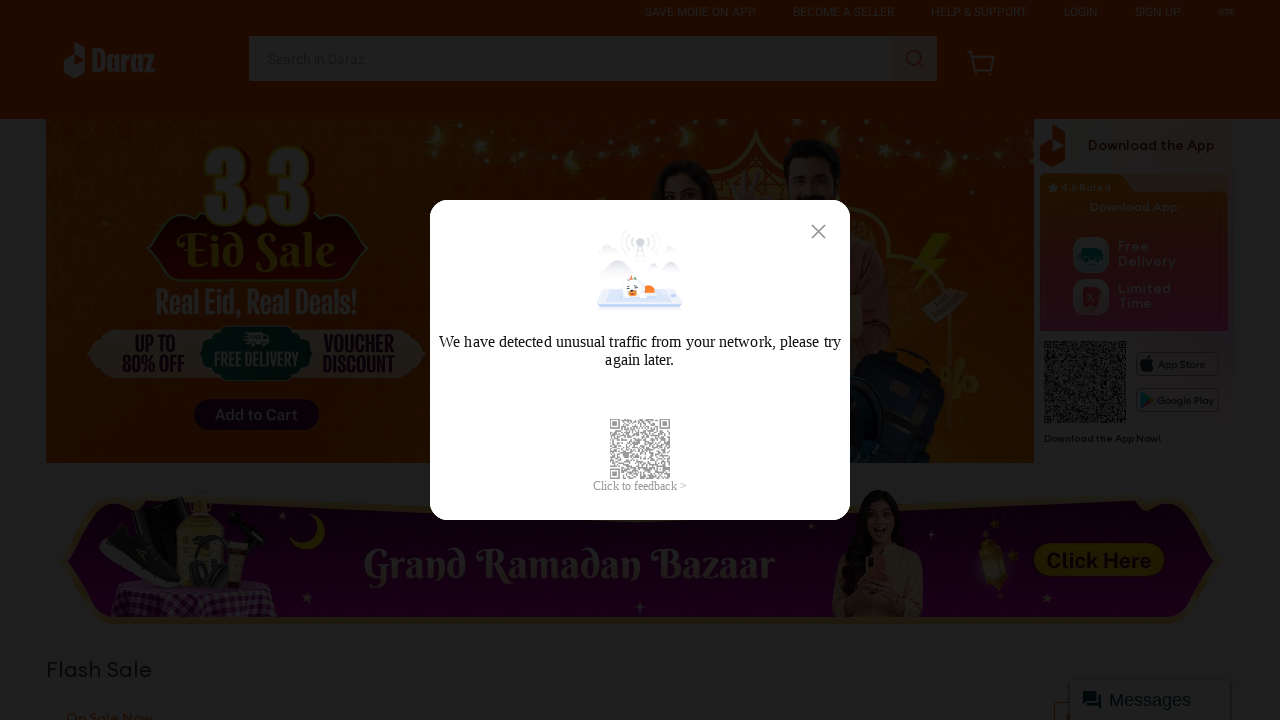